Tests dynamic dropdown functionality by selecting origin and destination cities in dependent dropdown menus

Starting URL: https://rahulshettyacademy.com/dropdownsPractise/

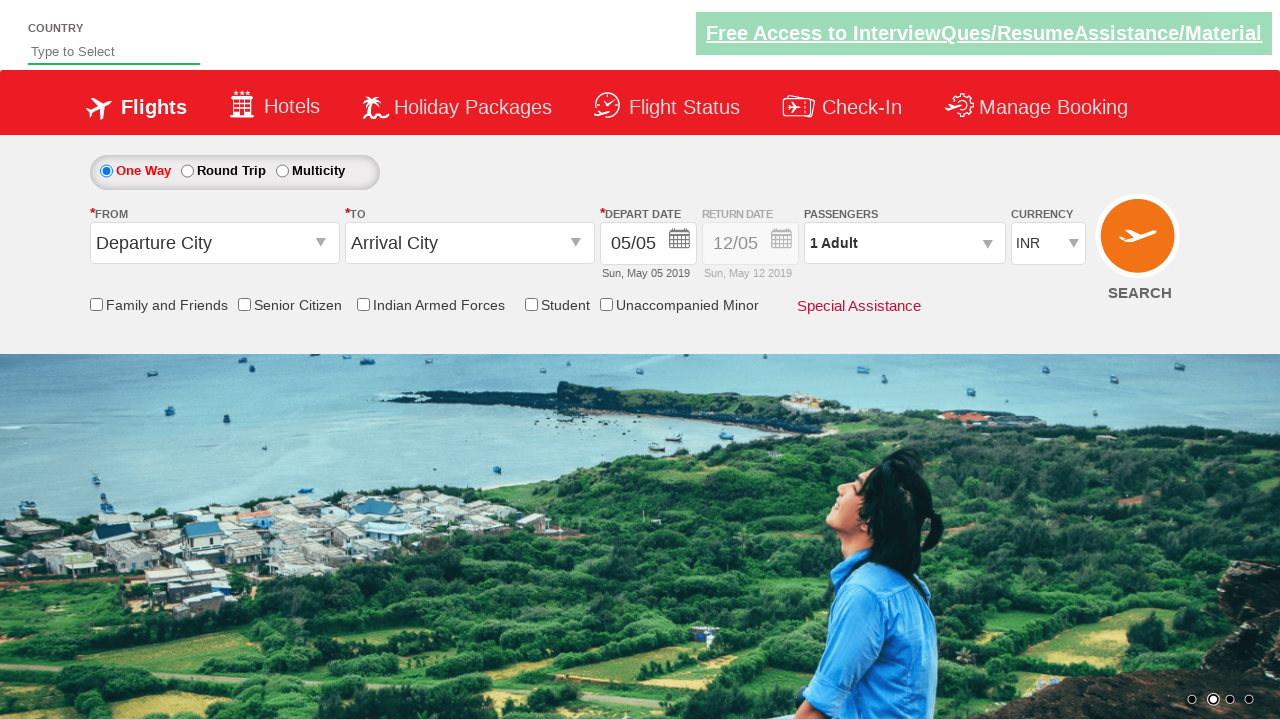

Clicked on origin station dropdown to open it at (214, 243) on #ctl00_mainContent_ddl_originStation1_CTXT
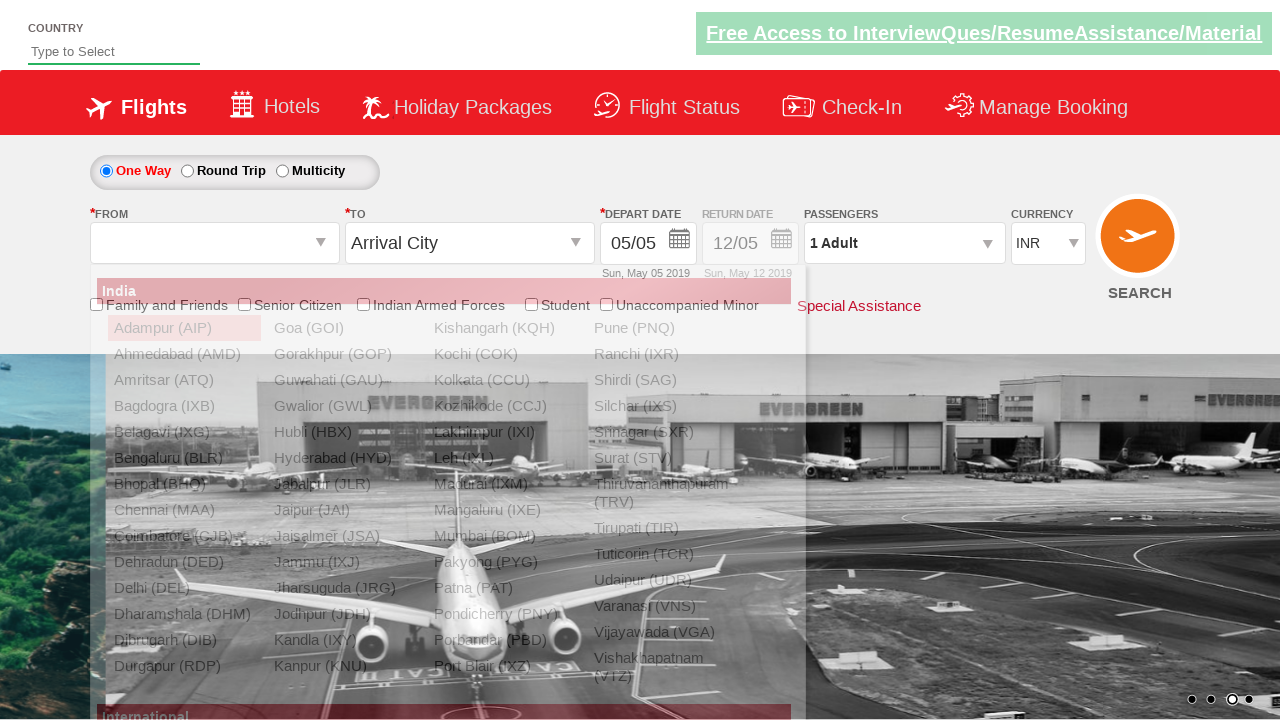

Selected Bengaluru (BLR) as origin city at (184, 458) on xpath=//a[@value='BLR']
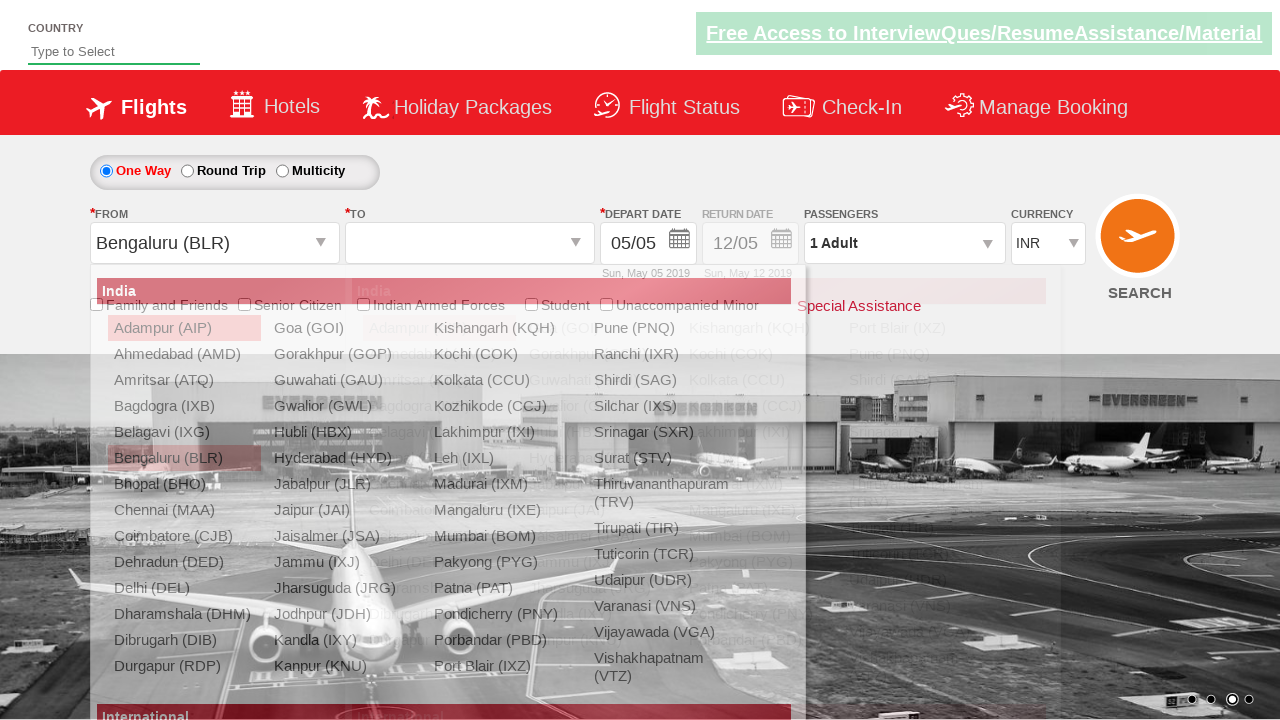

Selected Chennai (MAA) as destination city from dependent dropdown at (439, 484) on xpath=//div[@id='ctl00_mainContent_ddl_destinationStation1_CTNR'] //a[@value='MA
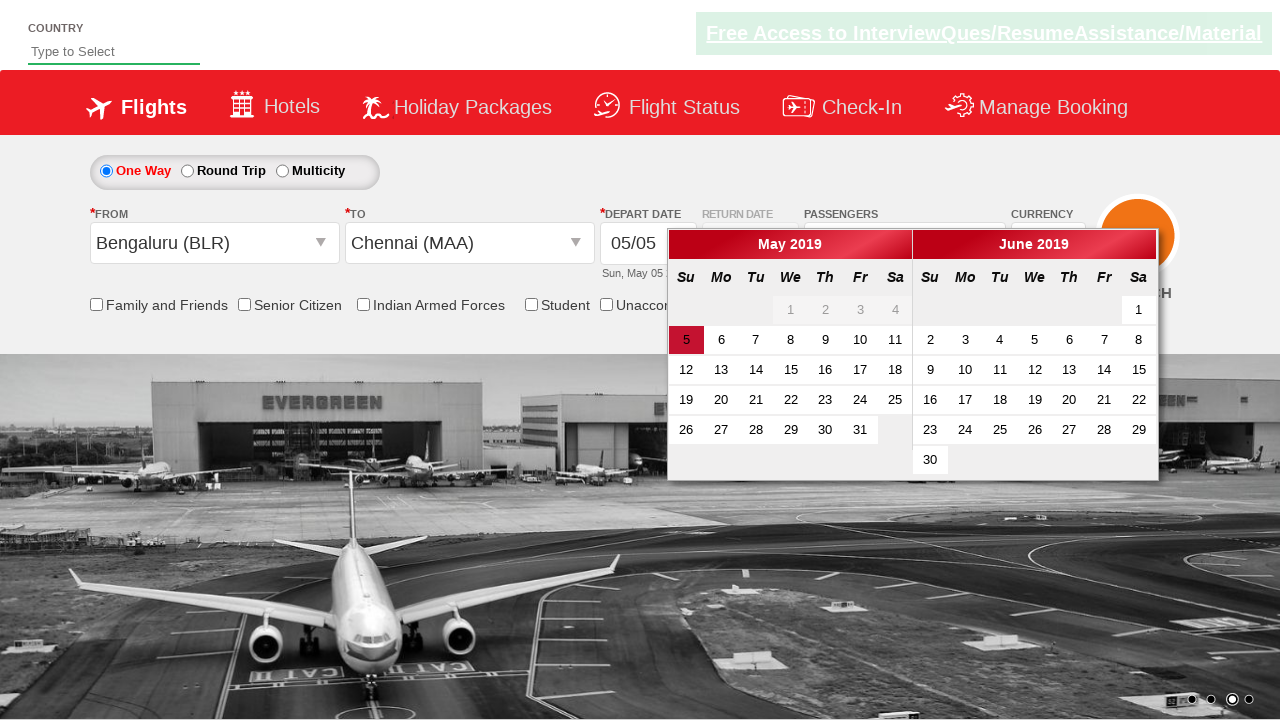

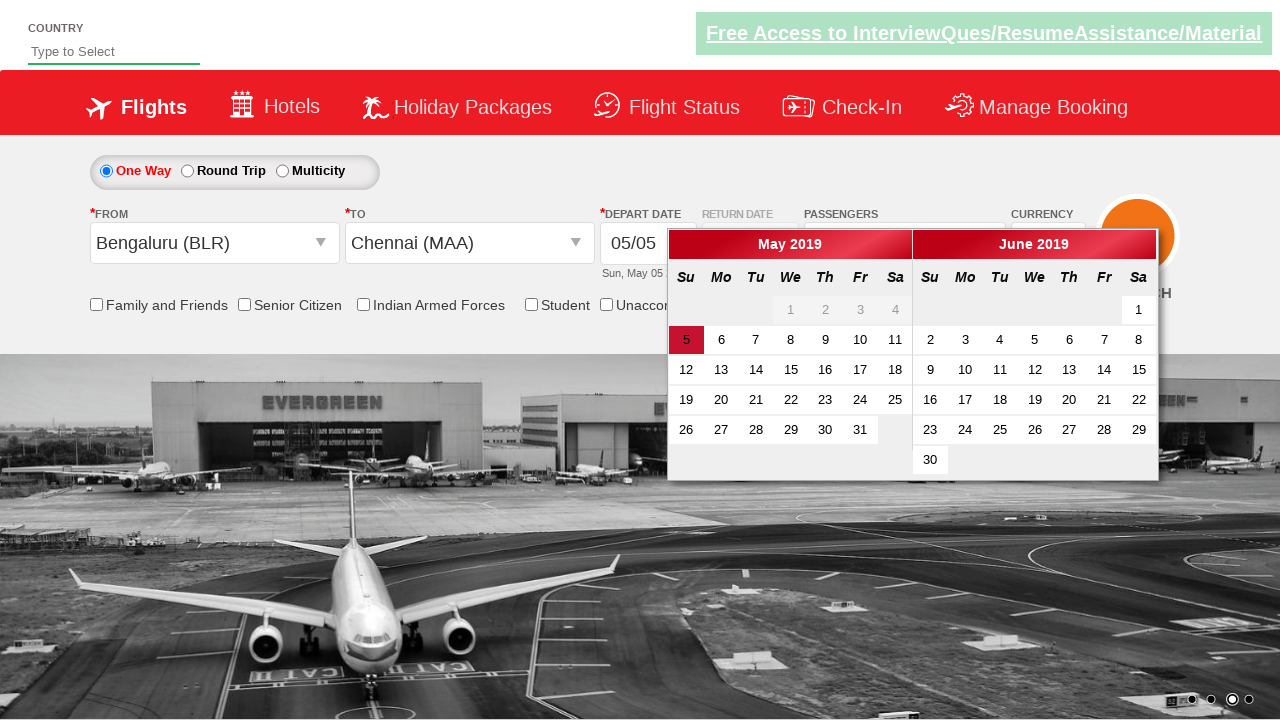